Basic test that navigates to the-internet.herokuapp.com, retrieves the page title, and maximizes the browser window

Starting URL: https://the-internet.herokuapp.com

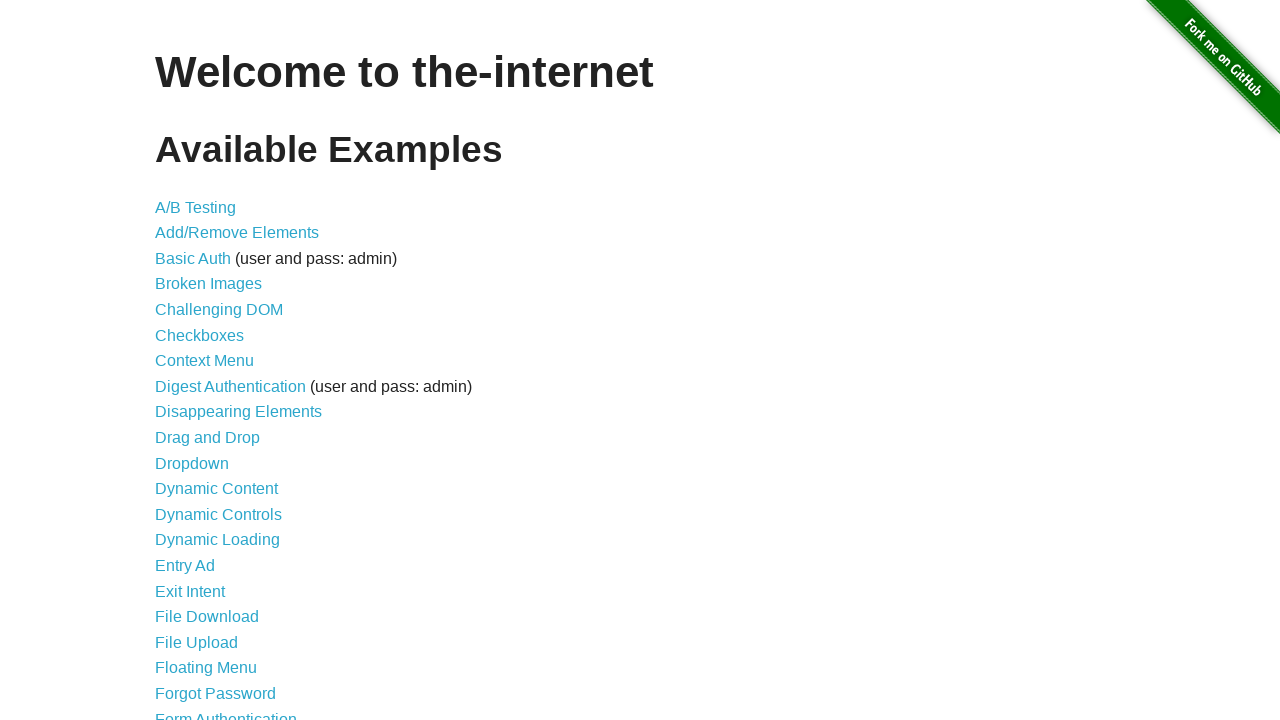

Retrieved page title
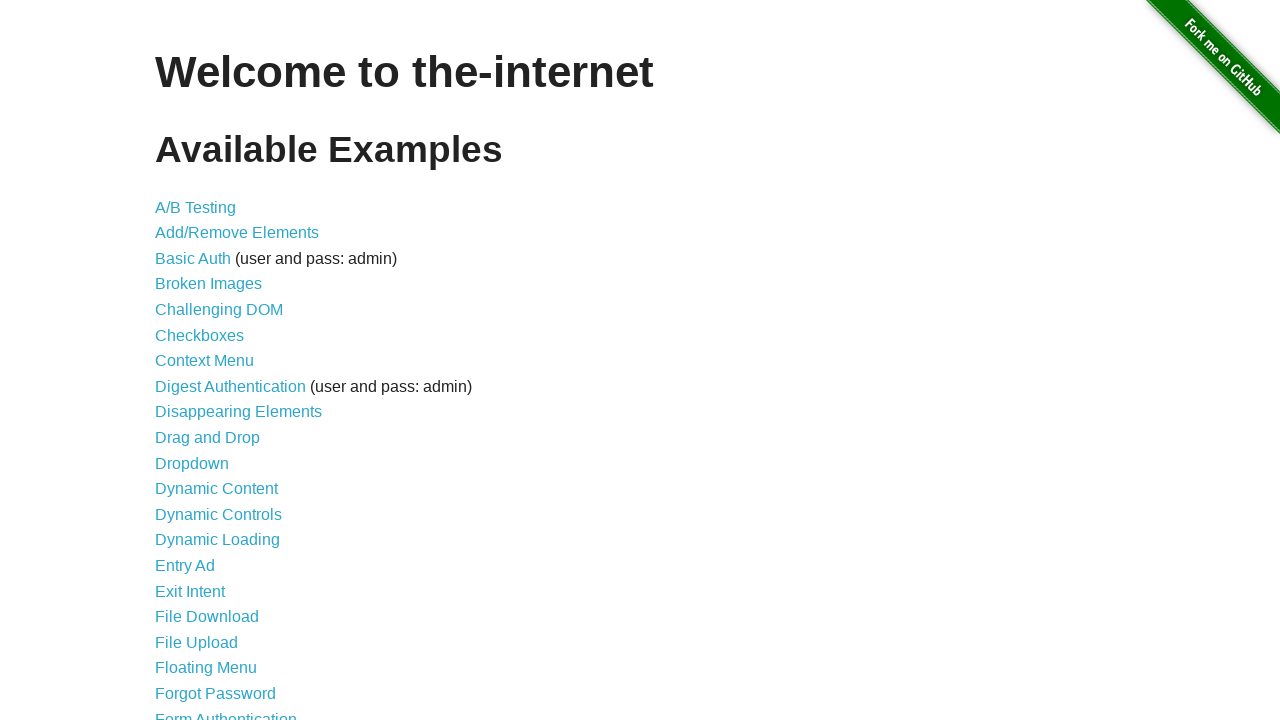

Printed page title to console
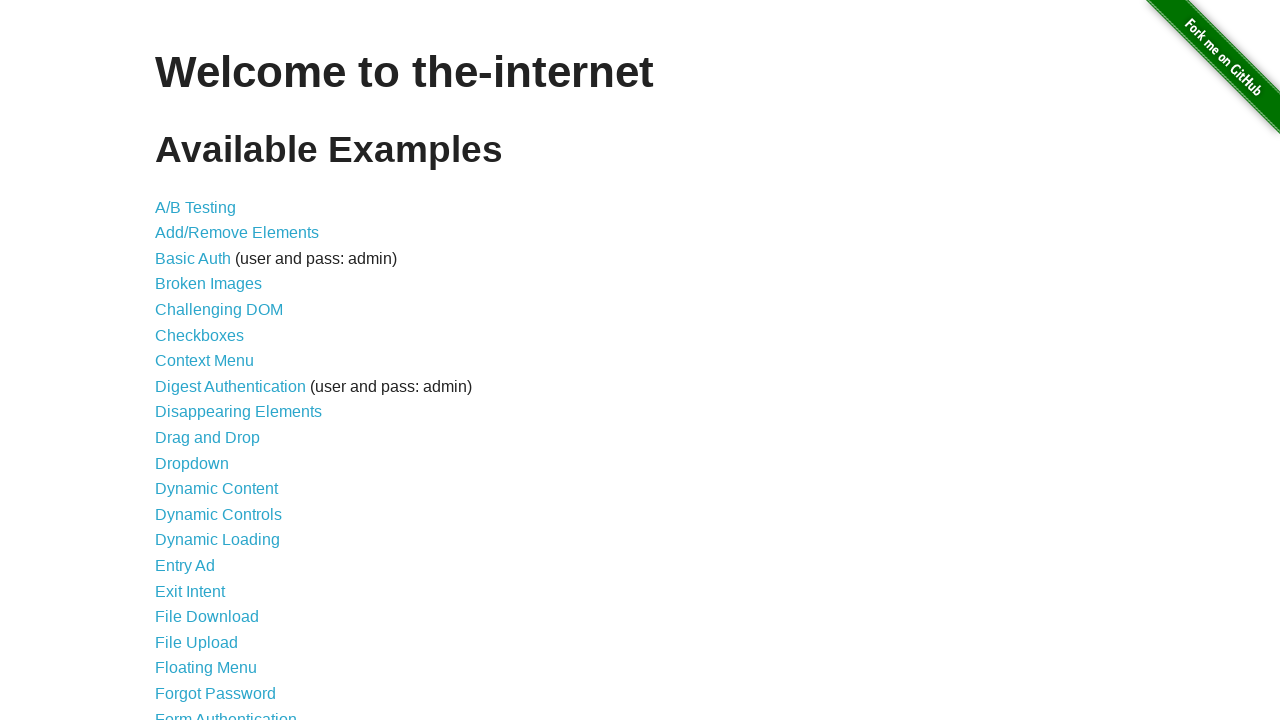

Maximized browser window to 1920x1080
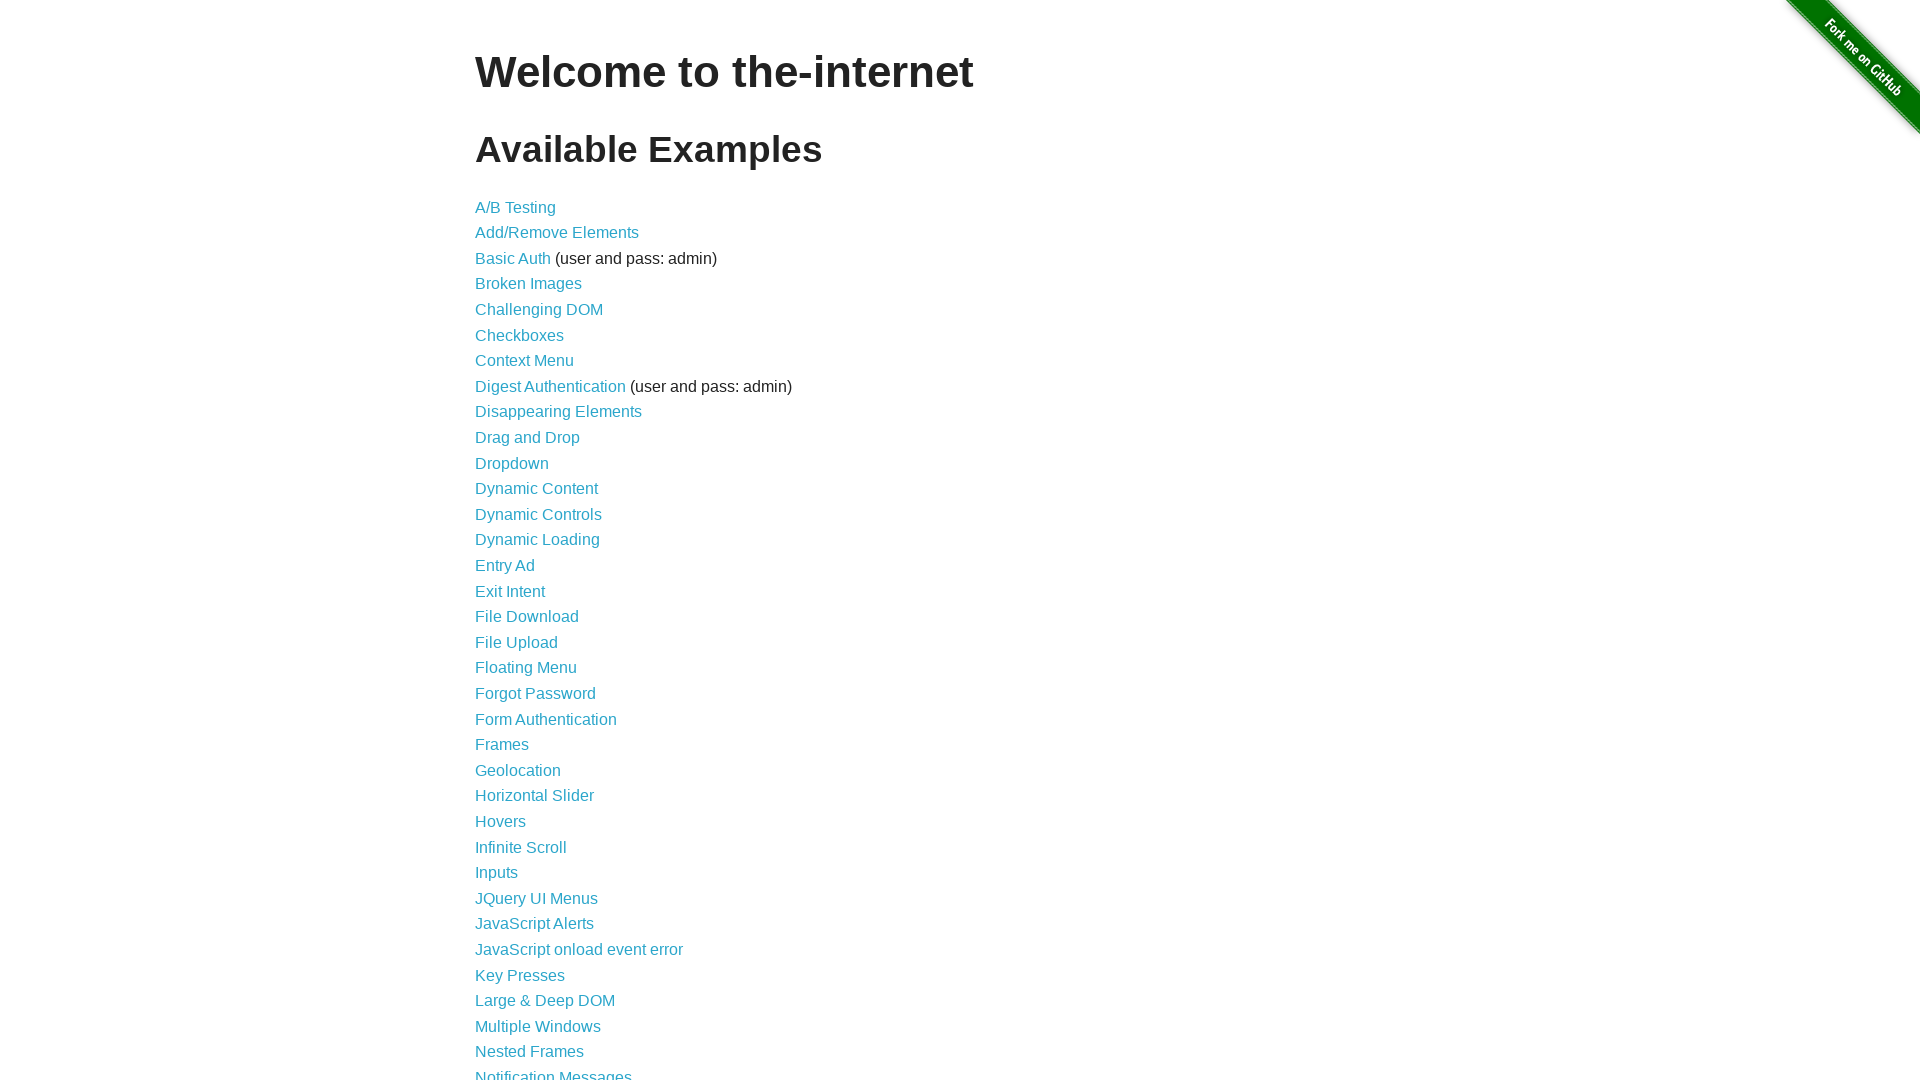

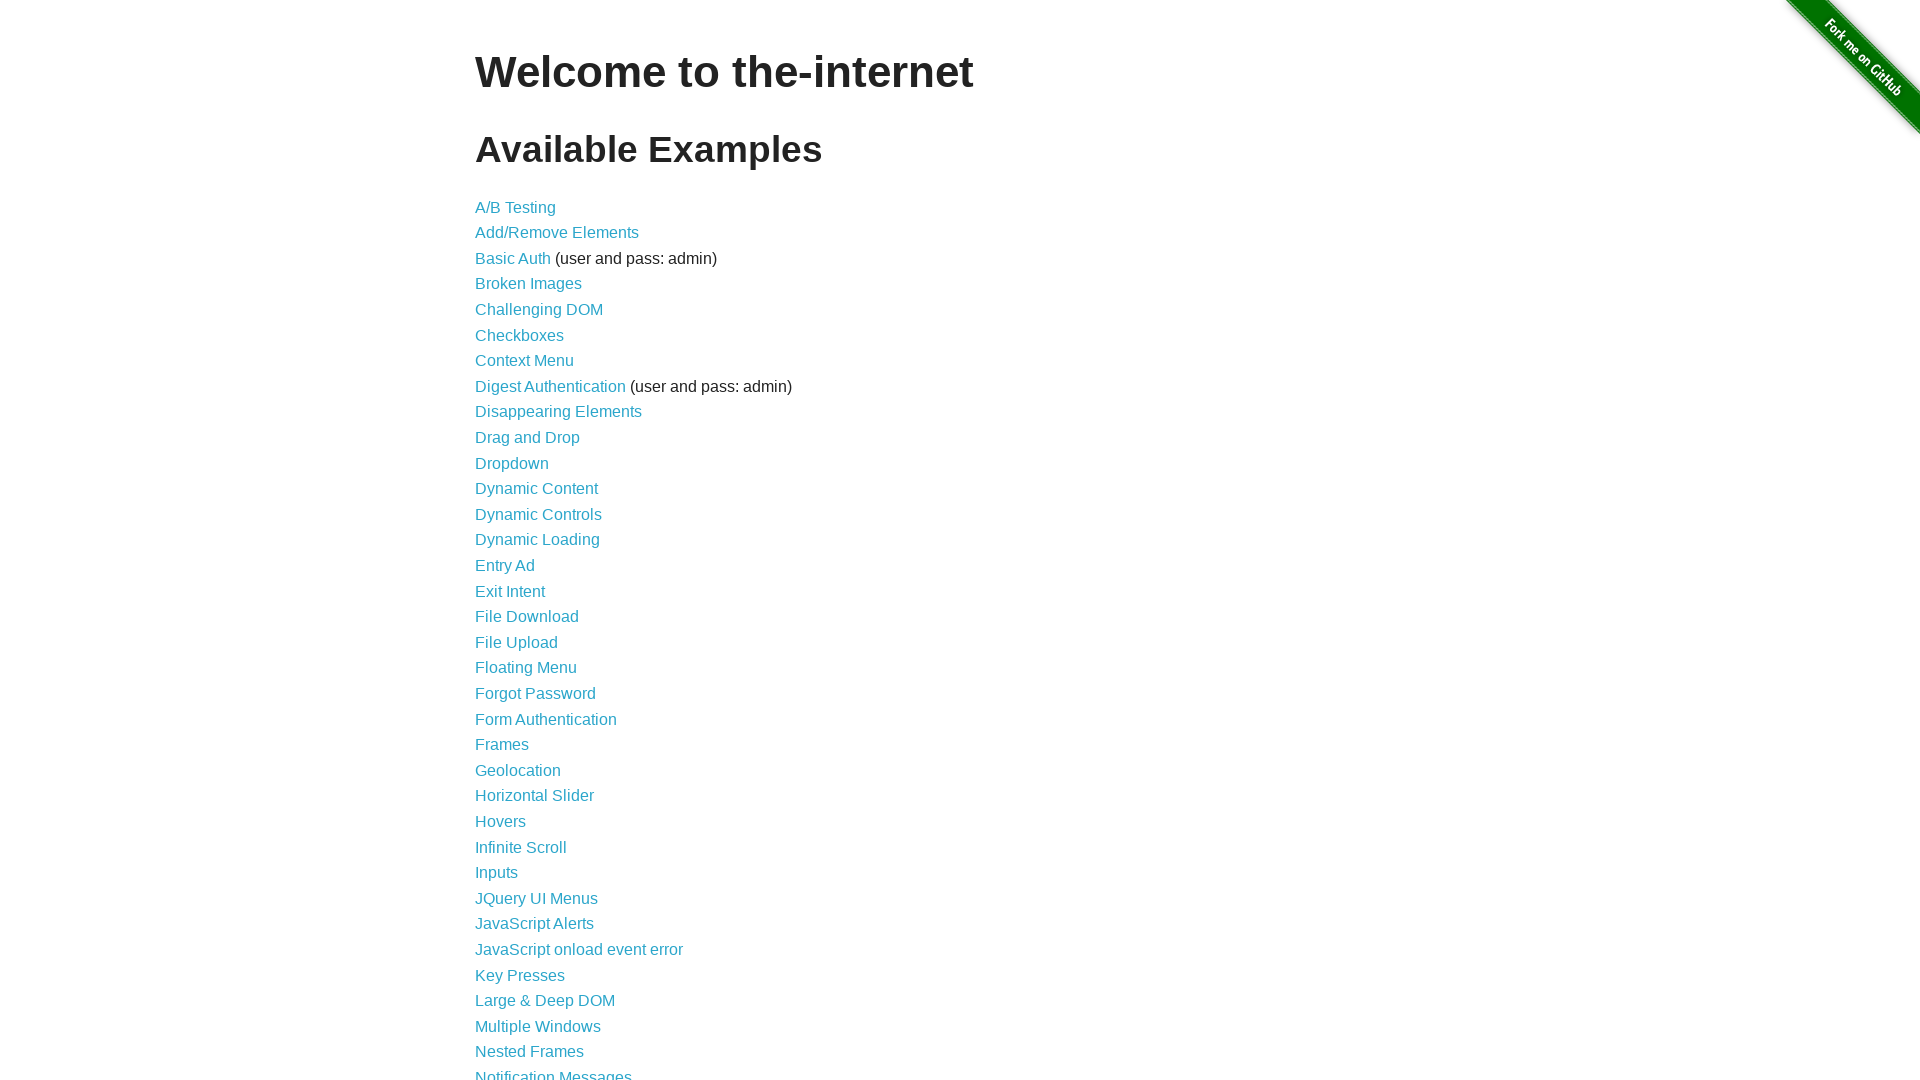